Tests TodoMVC form handling by adding a todo item and marking it as completed using the checkbox.

Starting URL: https://demo.playwright.dev/todomvc/

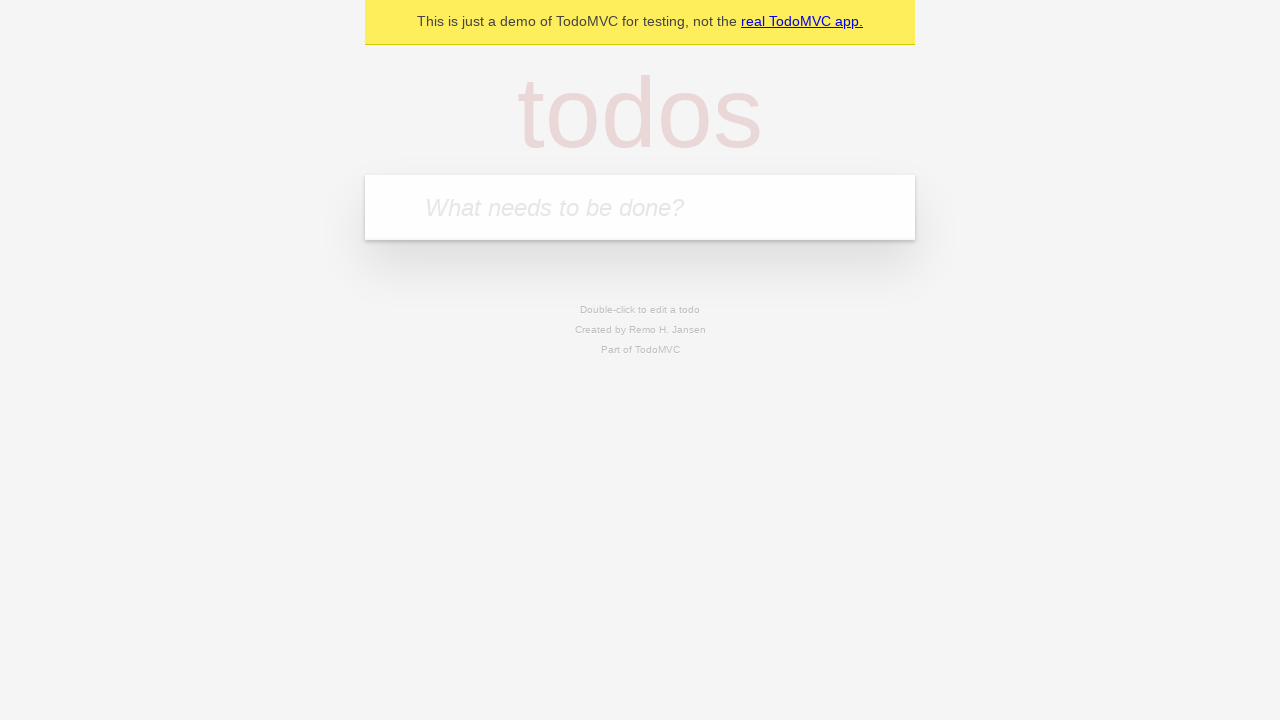

Filled todo input field with 'John Due' on [placeholder="What needs to be done?"]
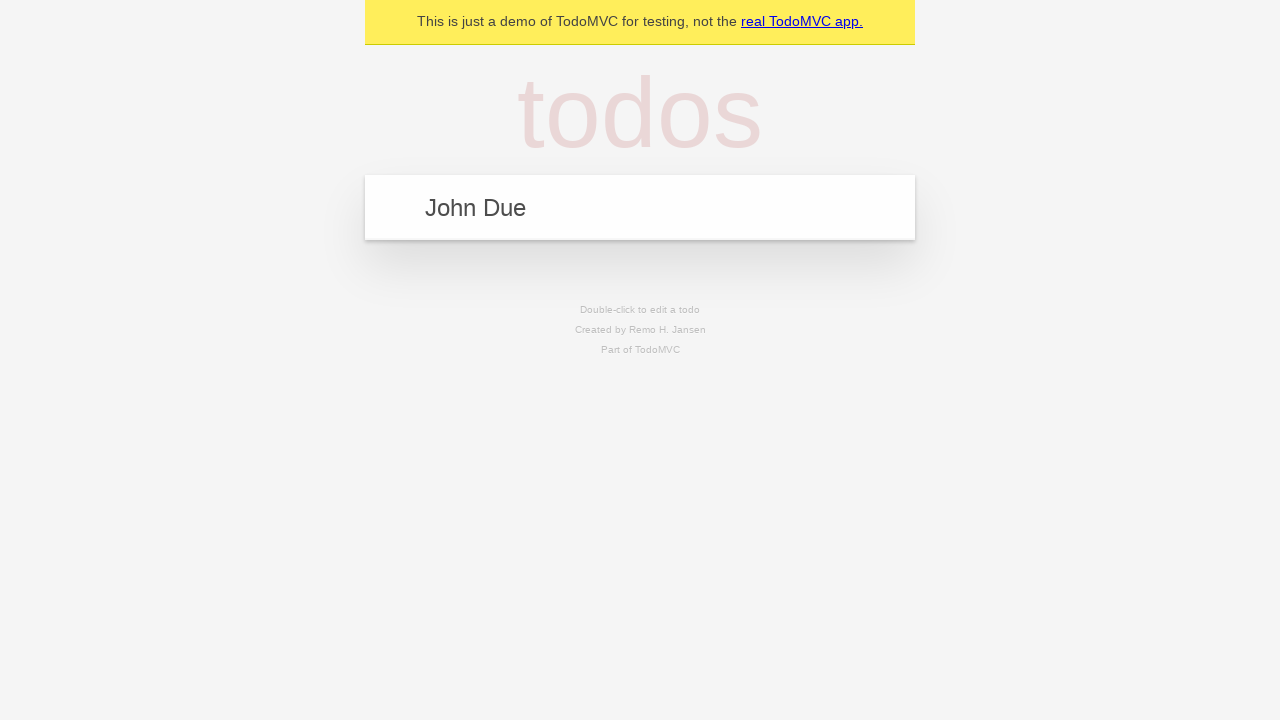

Pressed Enter to submit the todo item on [placeholder="What needs to be done?"]
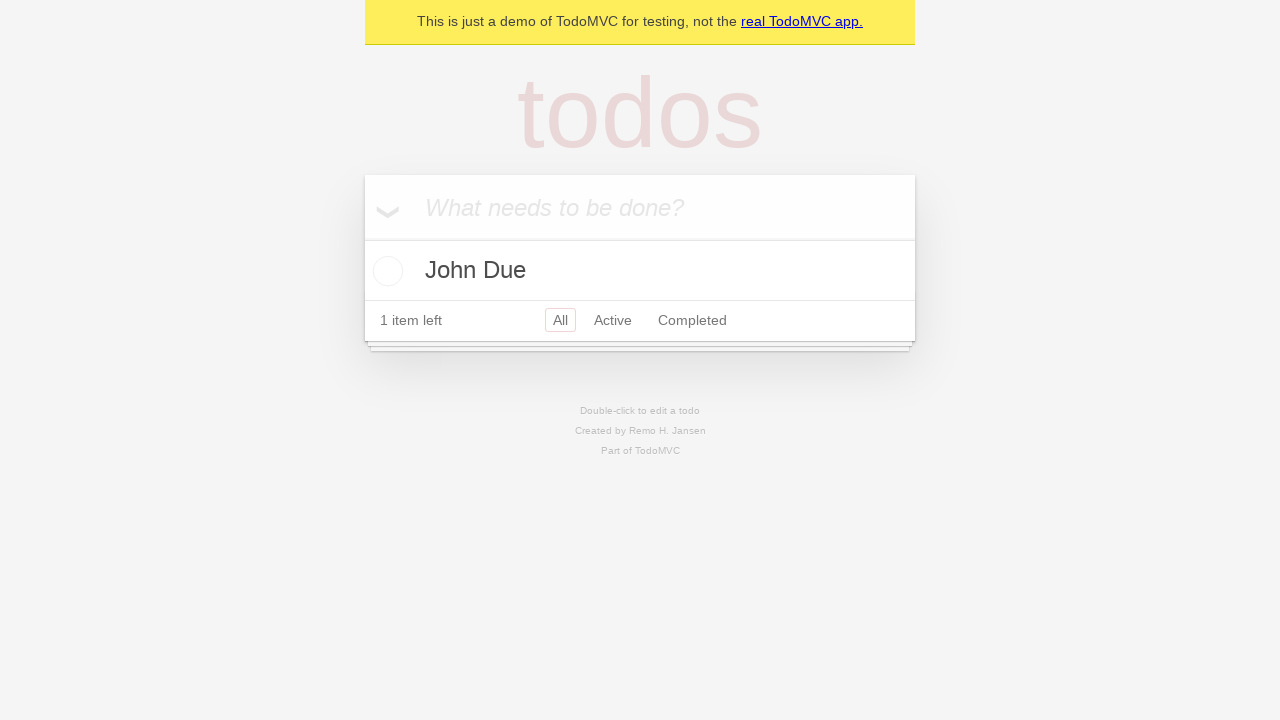

Located todo checkbox element
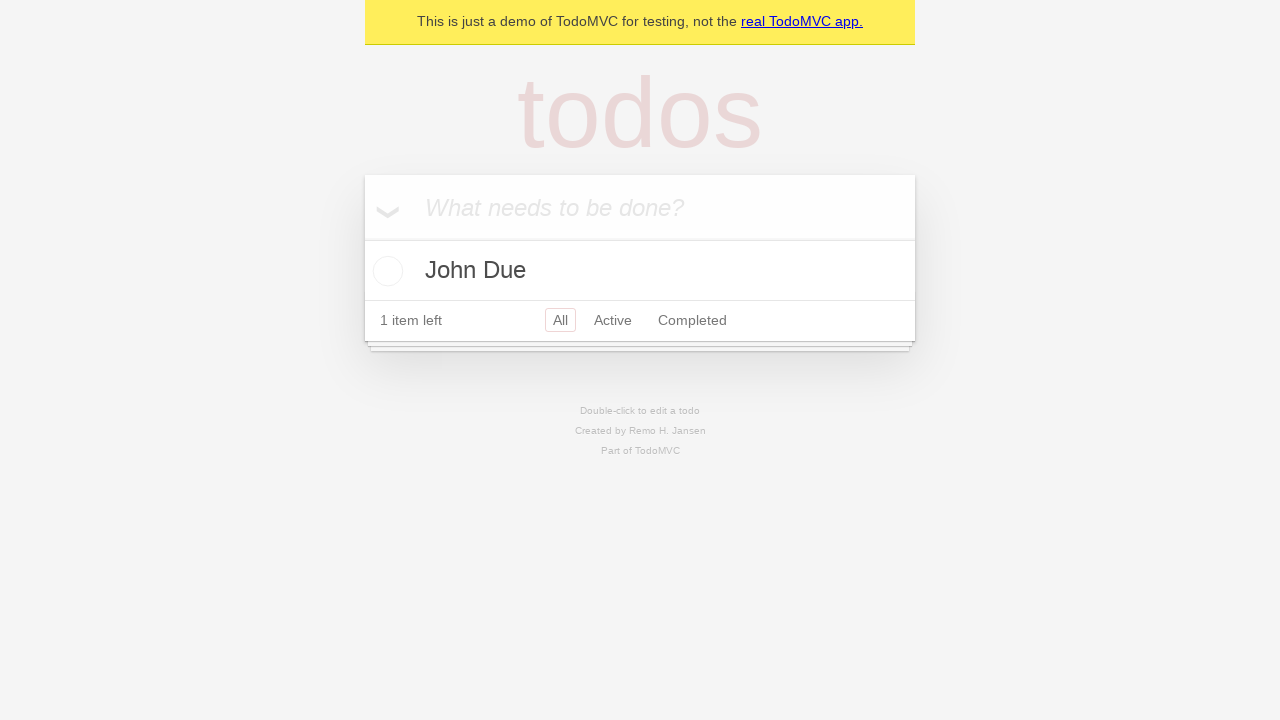

Marked todo item as completed by checking the checkbox at (385, 271) on .toggle
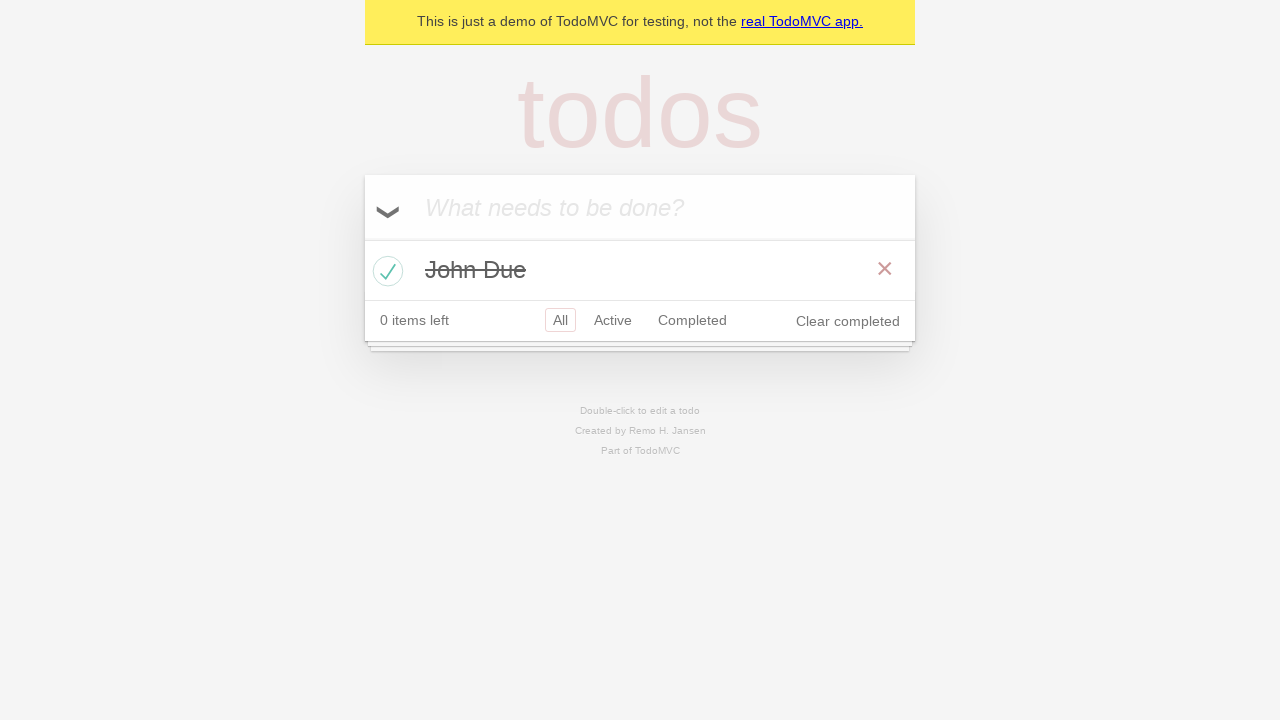

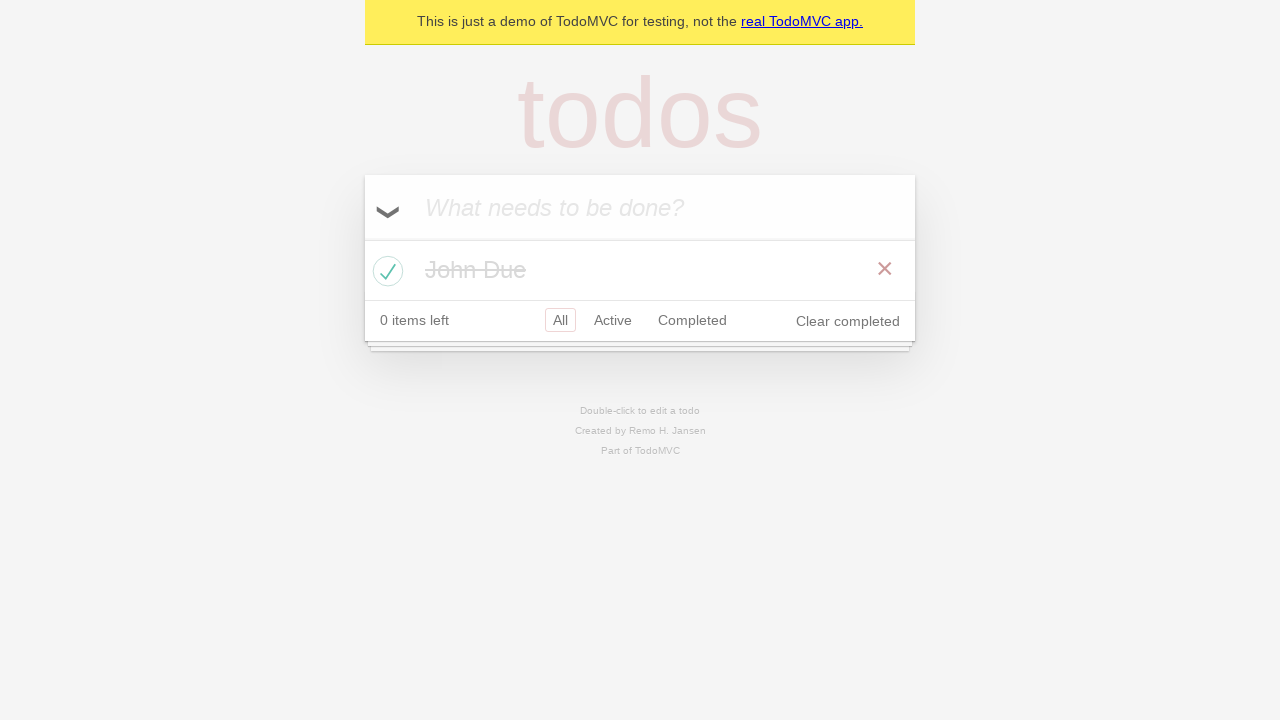